Tests dynamic loading functionality by clicking a start button and waiting for content to appear

Starting URL: https://the-internet.herokuapp.com/dynamic_loading/2

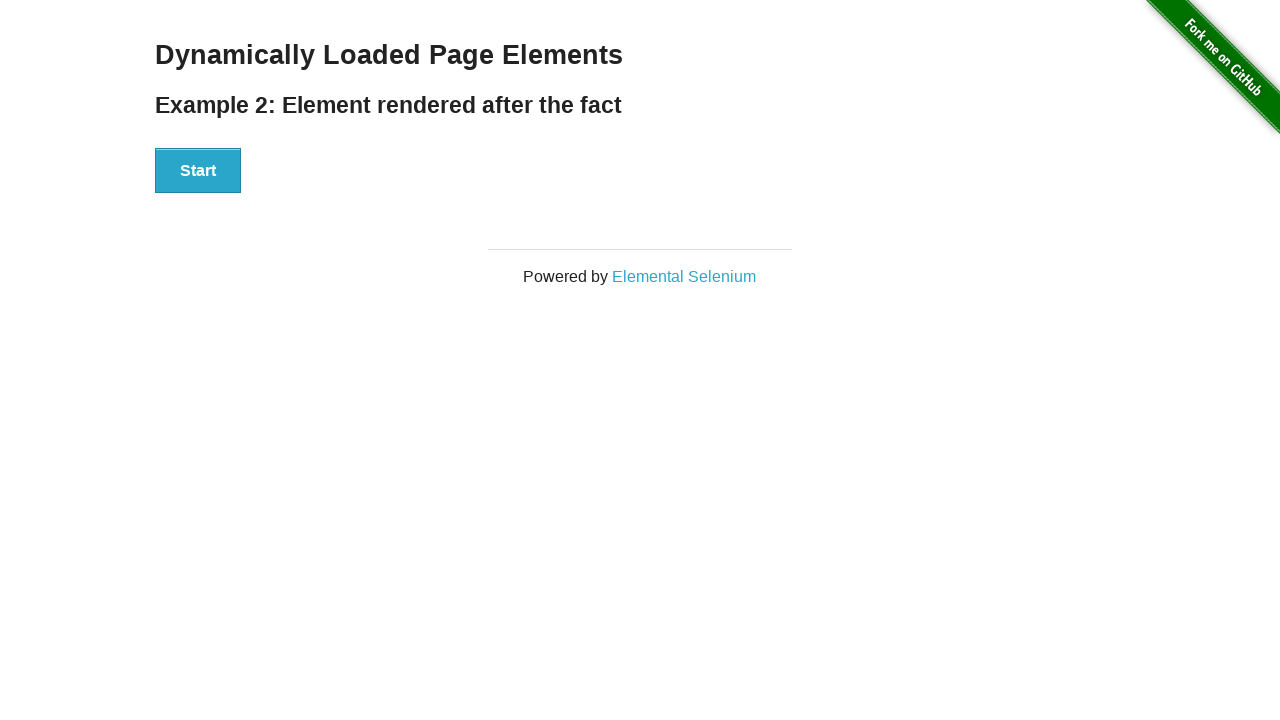

Clicked Start button to trigger dynamic loading at (198, 171) on xpath=//button[text()='Start']
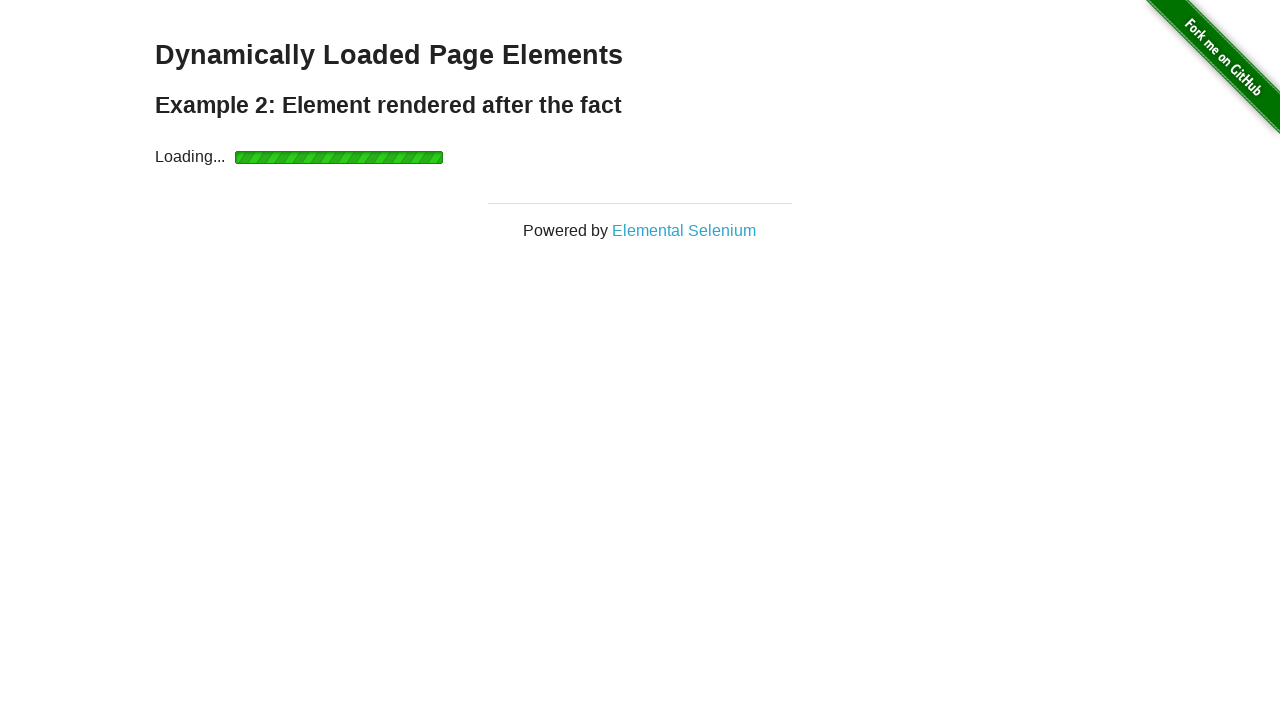

Dynamic content loaded - finish element appeared
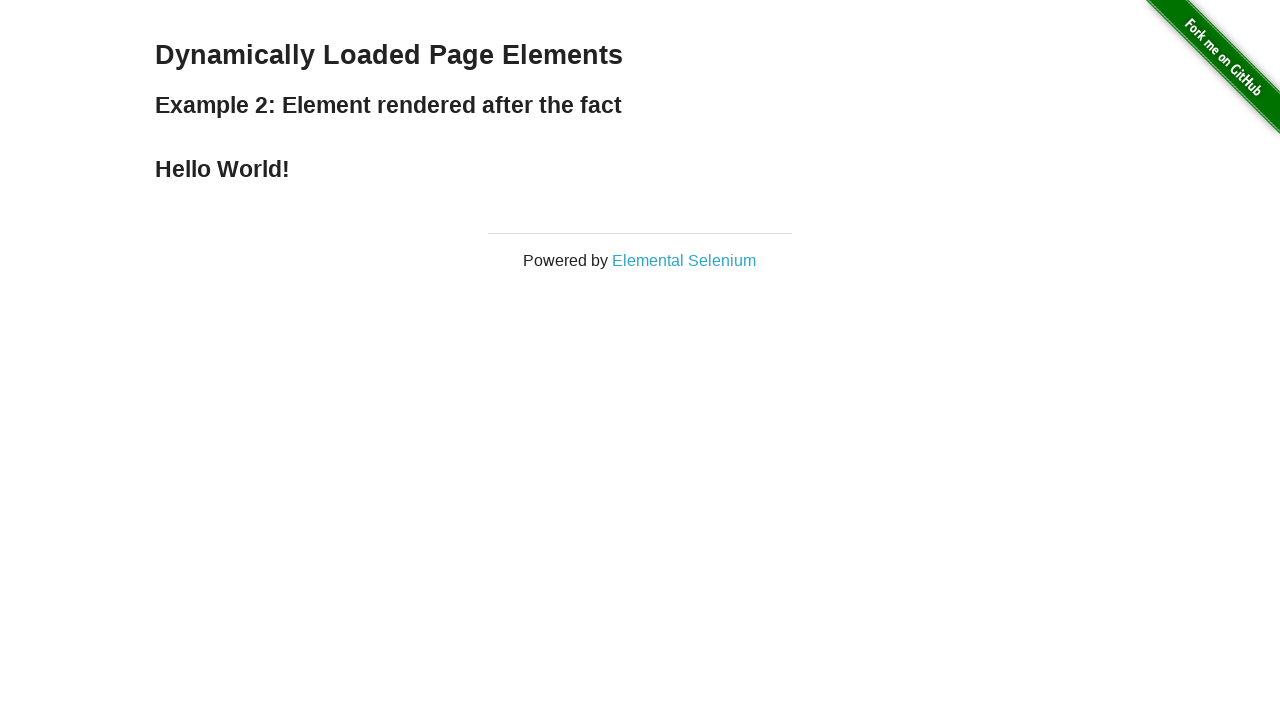

Located finish element on page
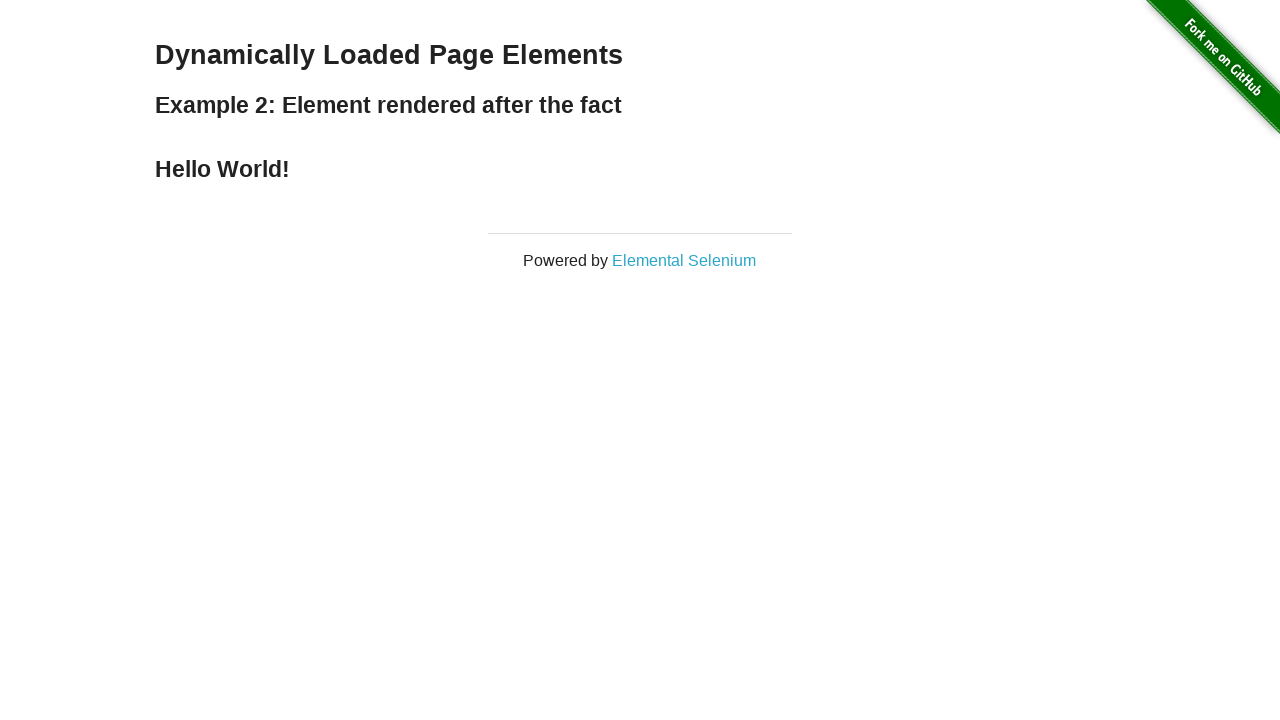

Retrieved and printed finish element text content: Hello World!
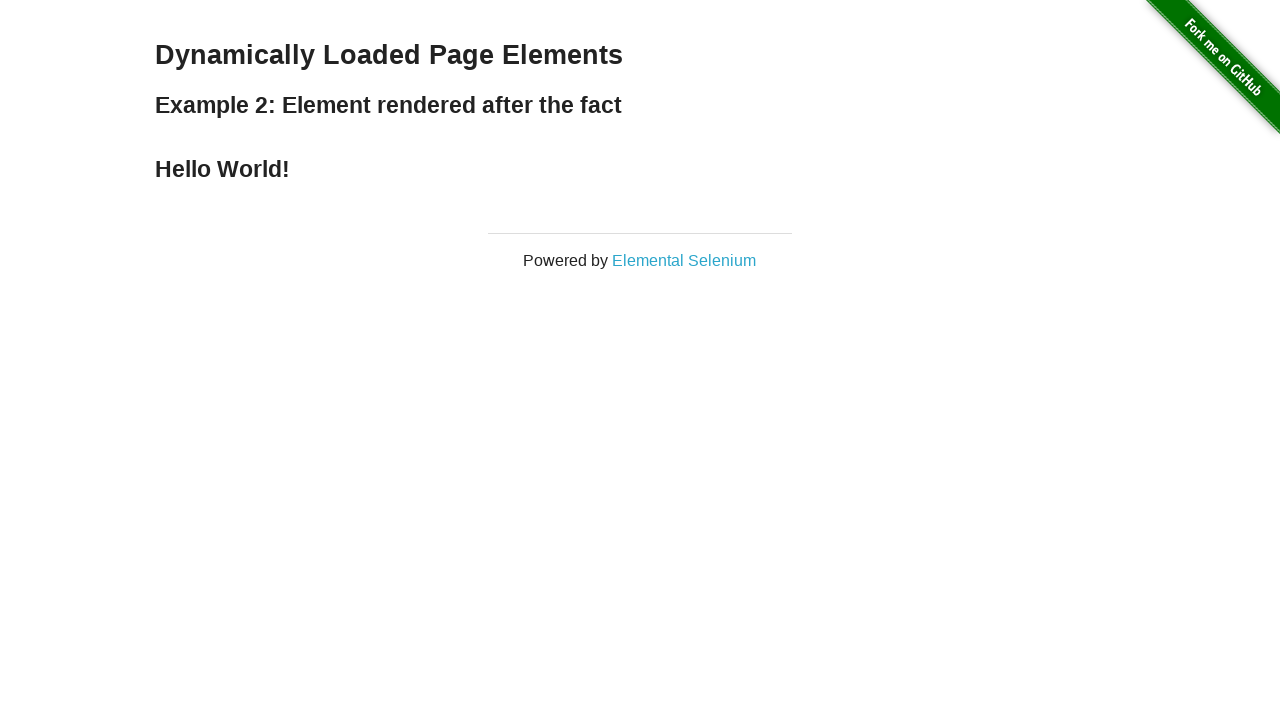

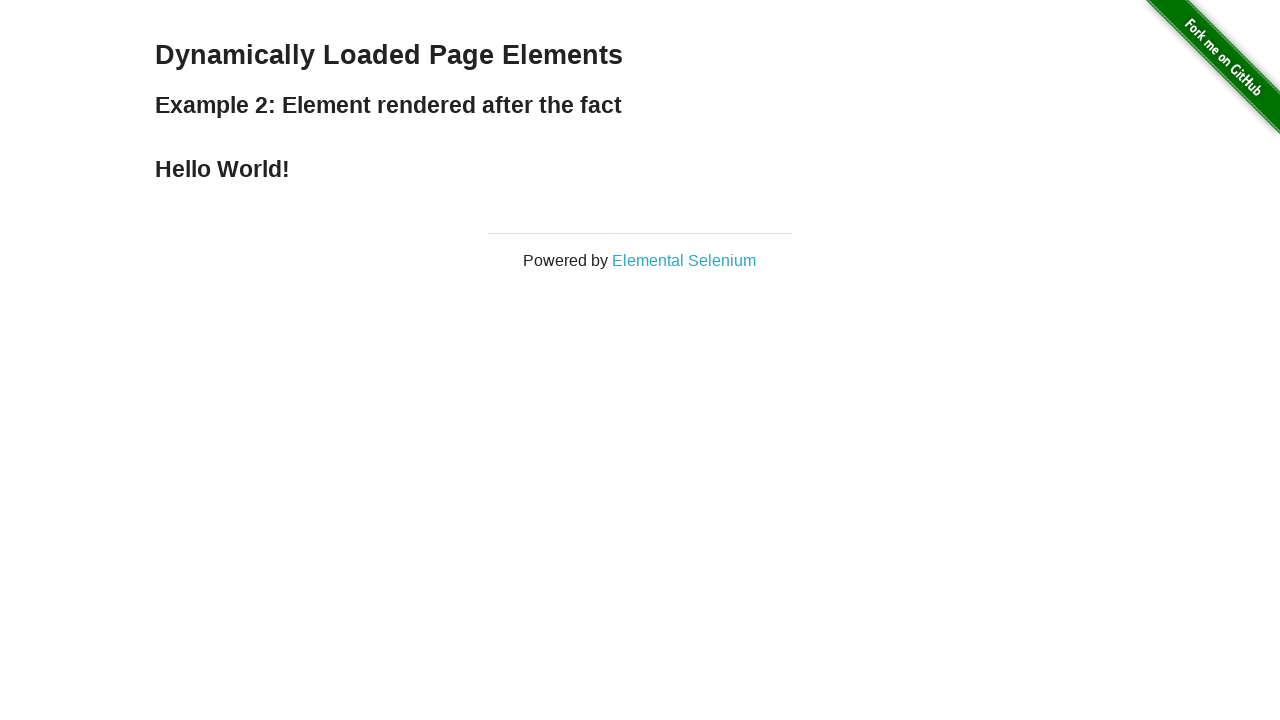